Simple test that navigates to Selenium HQ homepage and waits for the page to load

Starting URL: http://seleniumhq.org

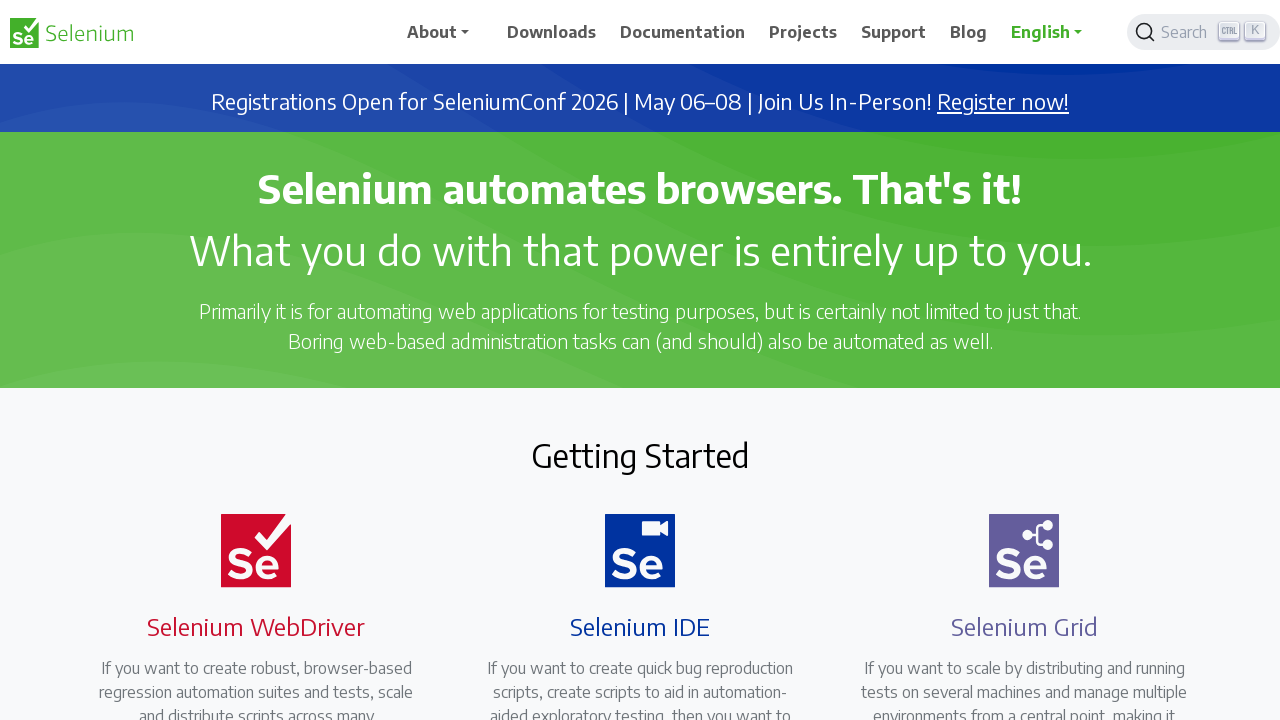

Navigated to Selenium HQ homepage at http://seleniumhq.org
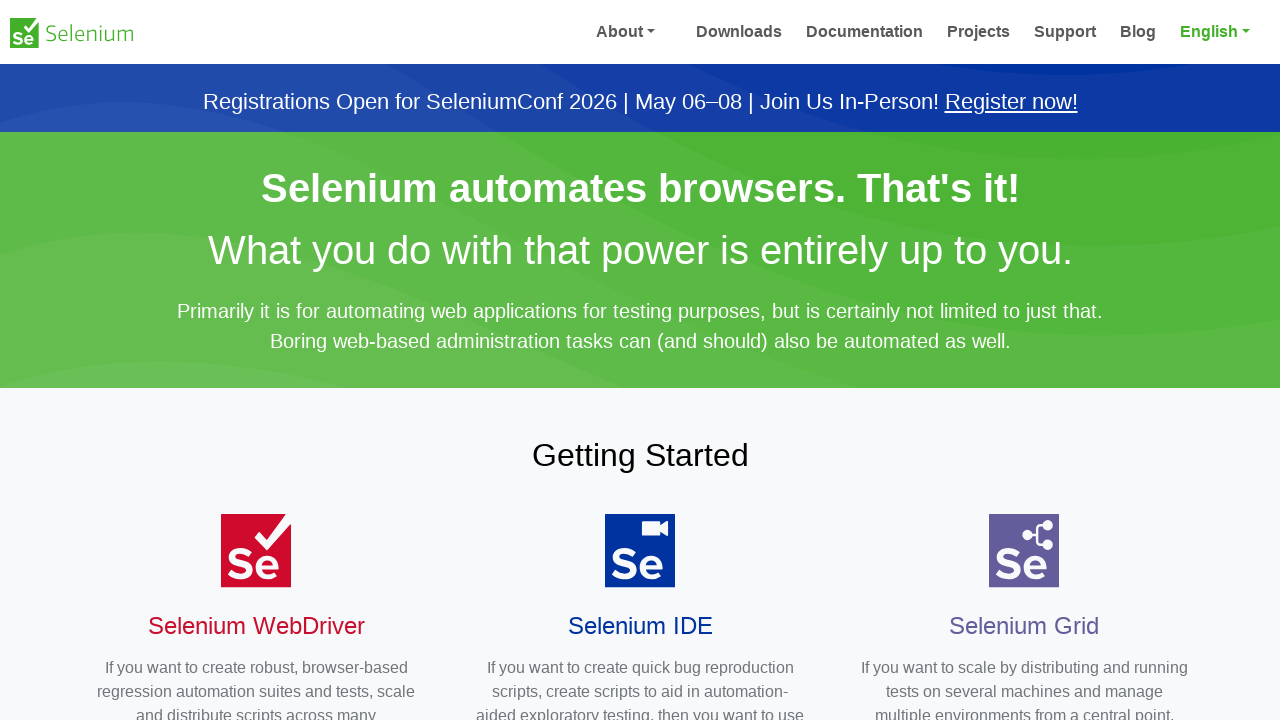

Page DOM content loaded
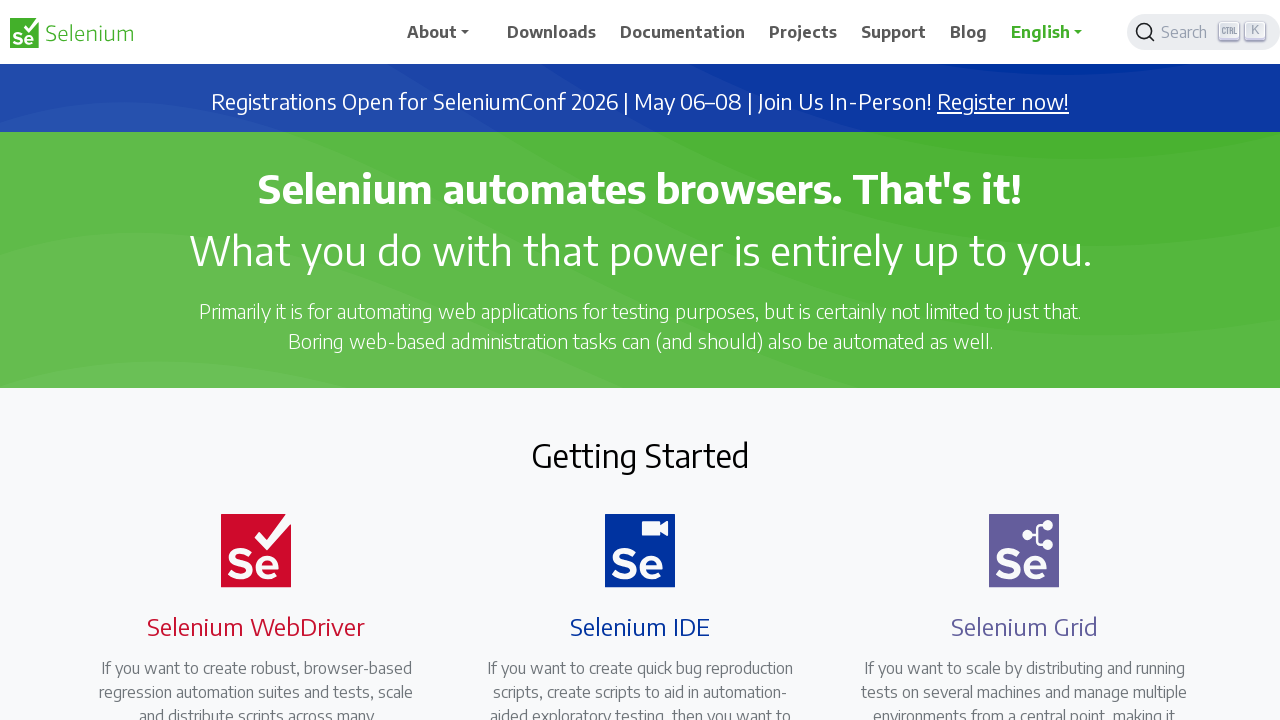

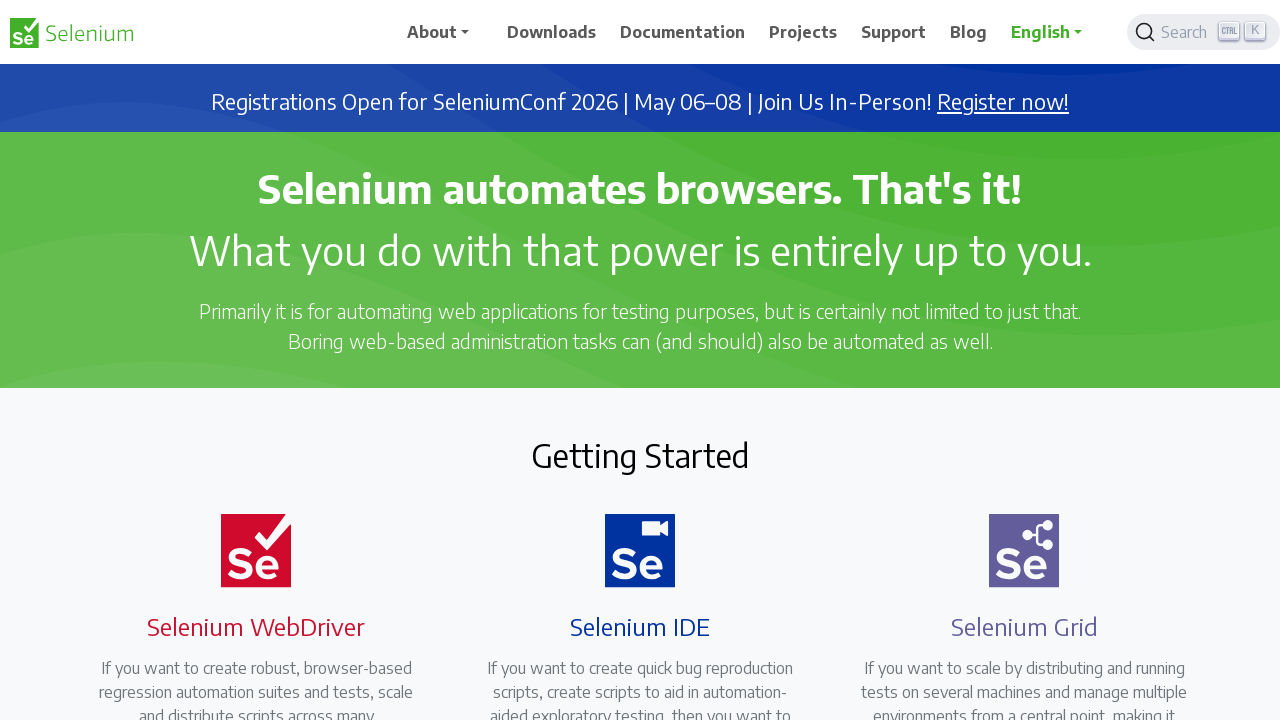